Tests AngularJS form by clearing and filling firstName input field

Starting URL: https://dgotlieb.github.io/AngularJS/main.html

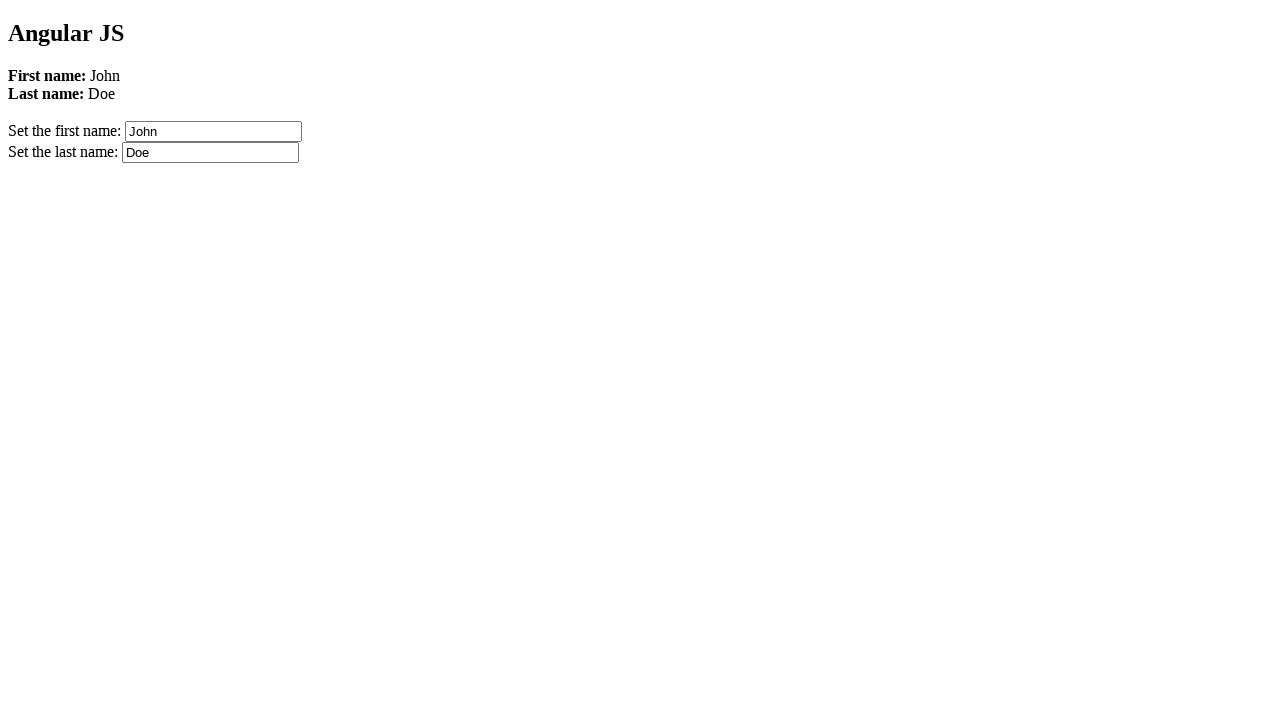

Waited for page to reach networkidle state, Angular loaded
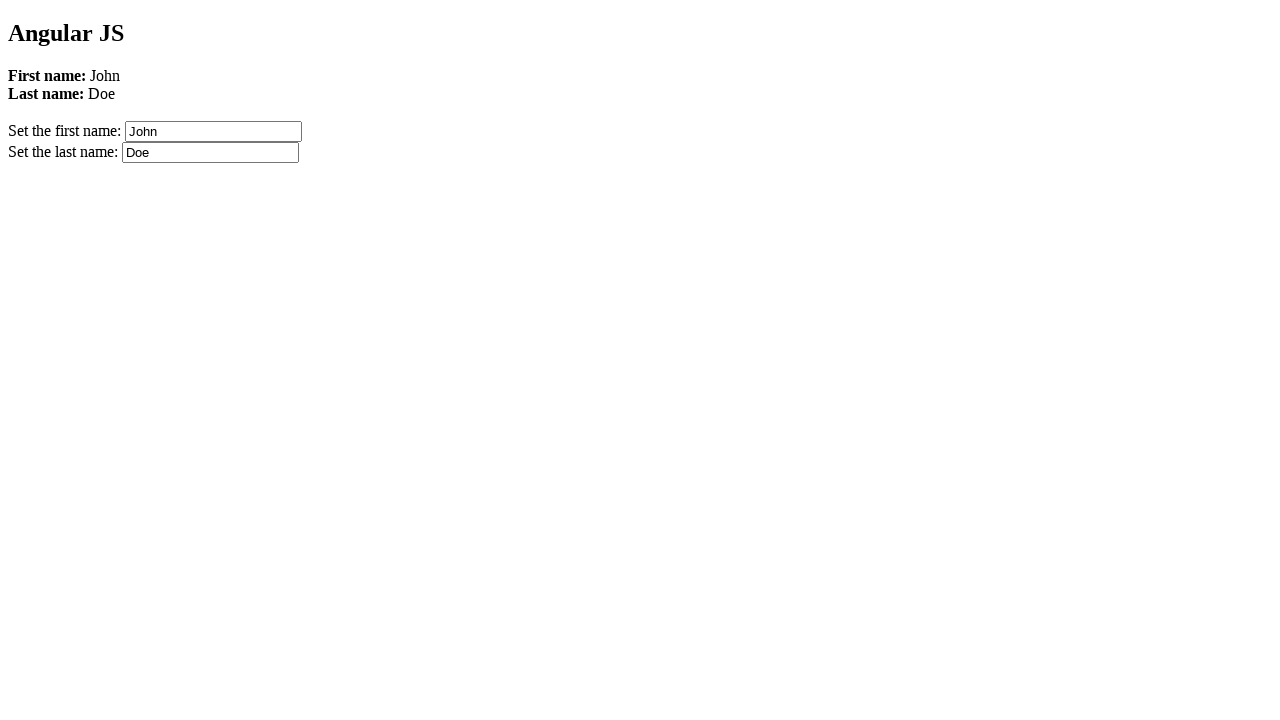

Located firstName input field with ng-model attribute
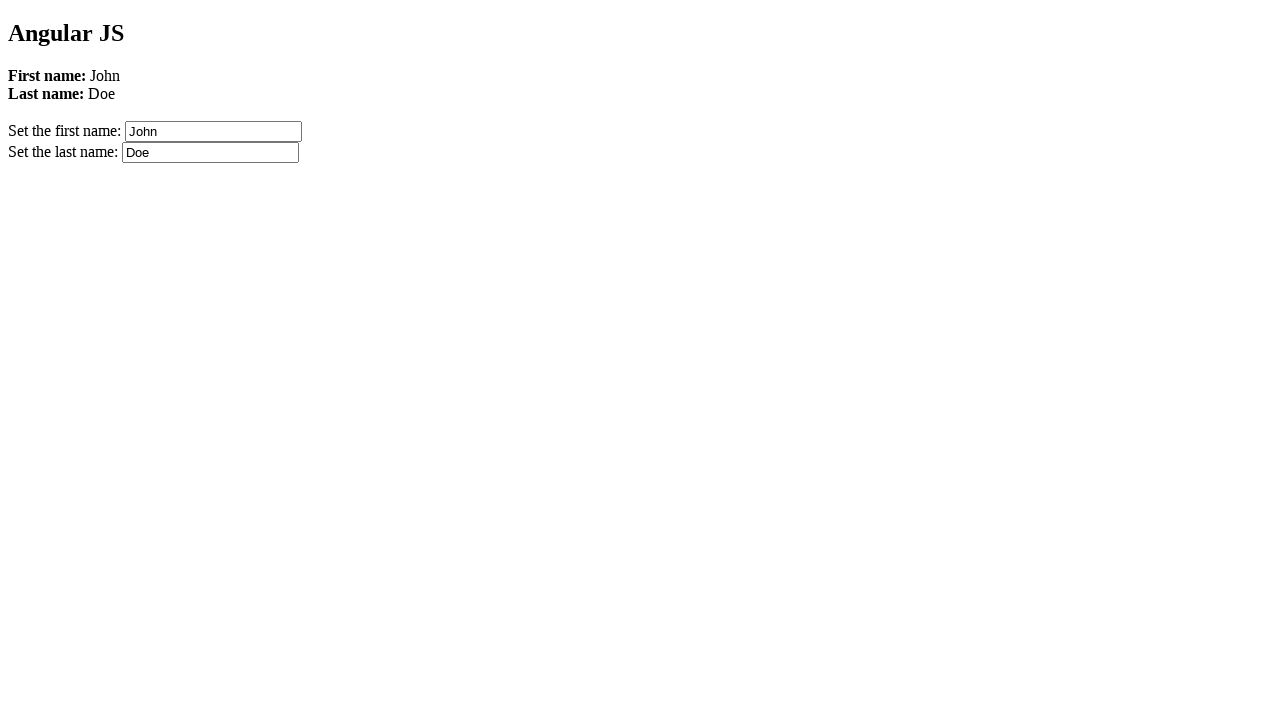

Cleared firstName input field on [ng-model='firstName']
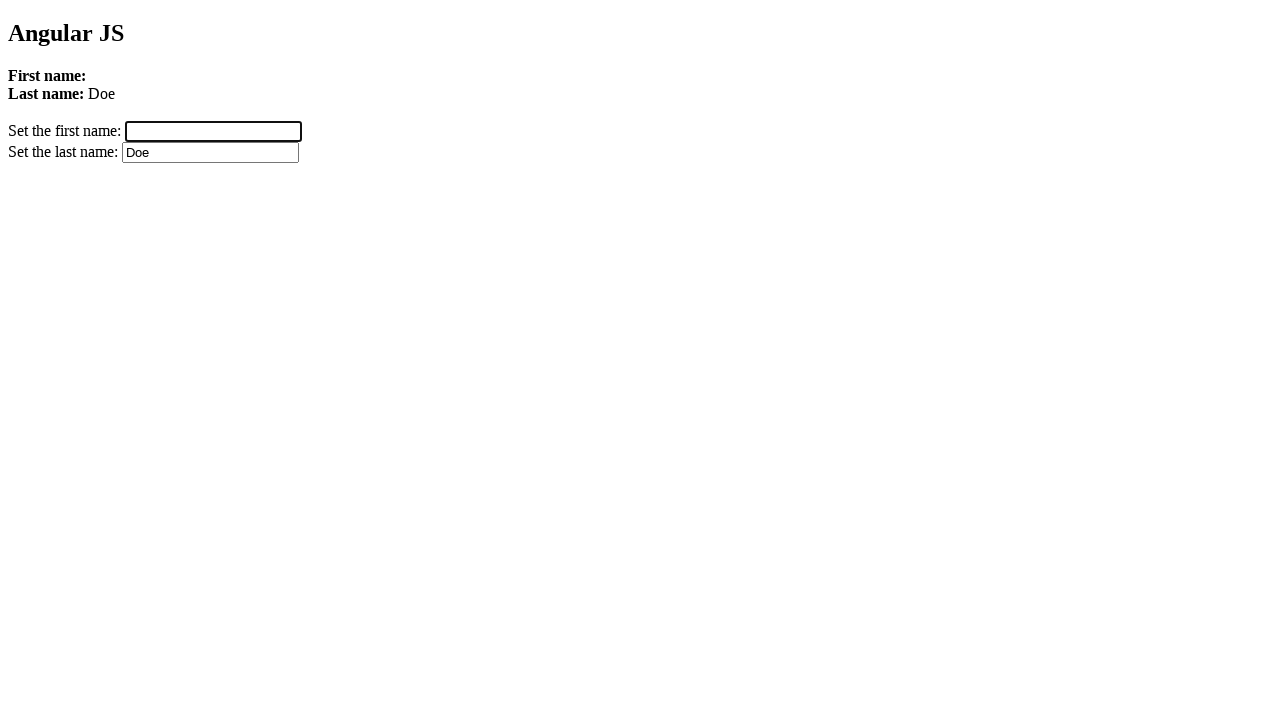

Filled firstName input field with 'Alex' on [ng-model='firstName']
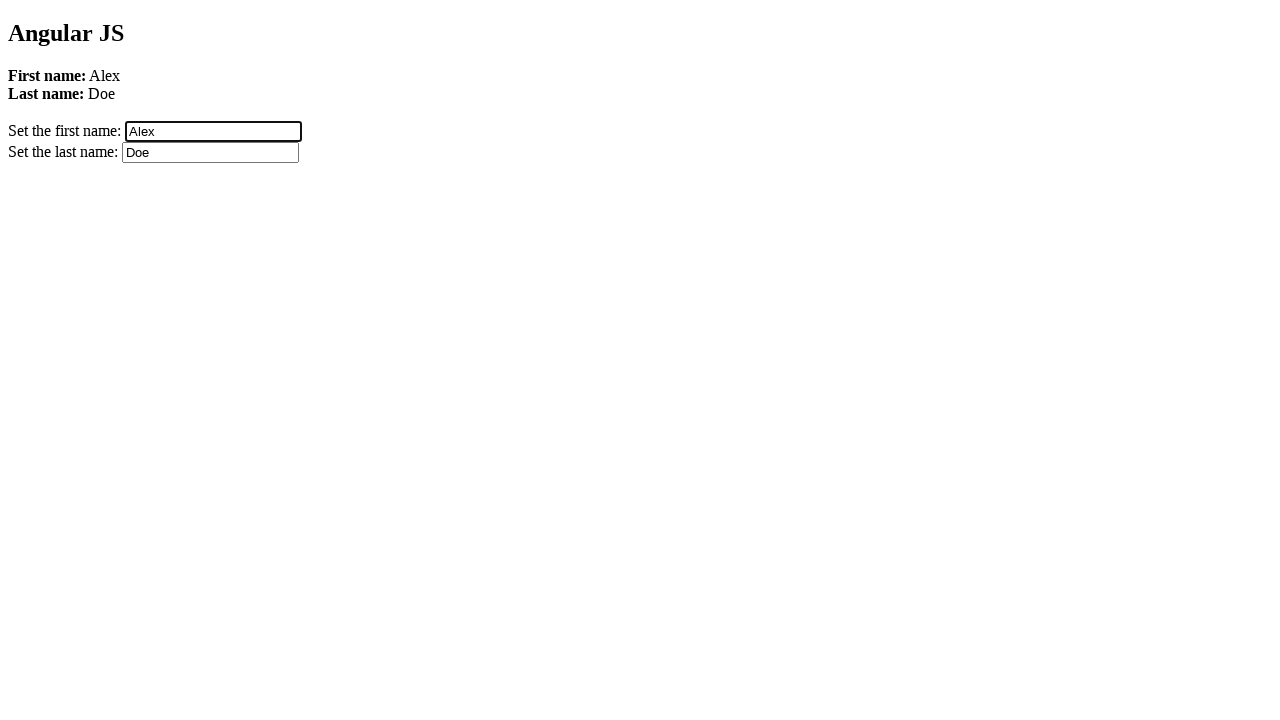

Verified firstName input value equals 'Alex'
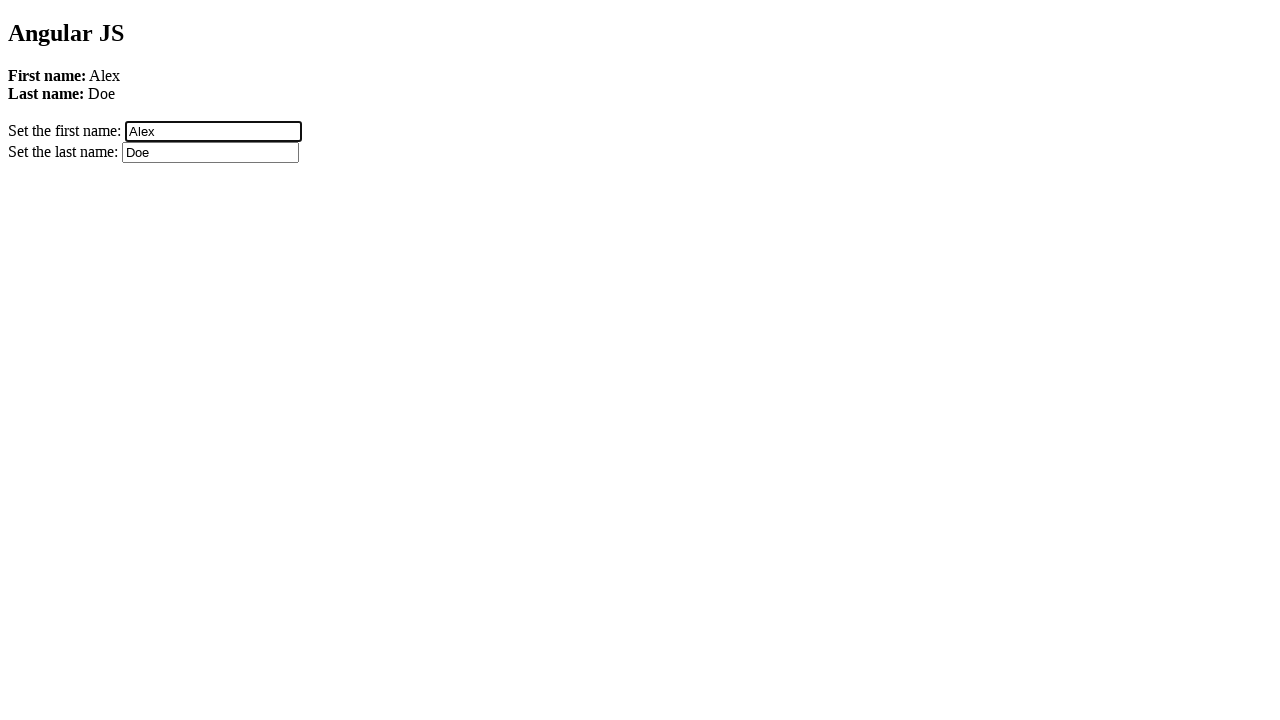

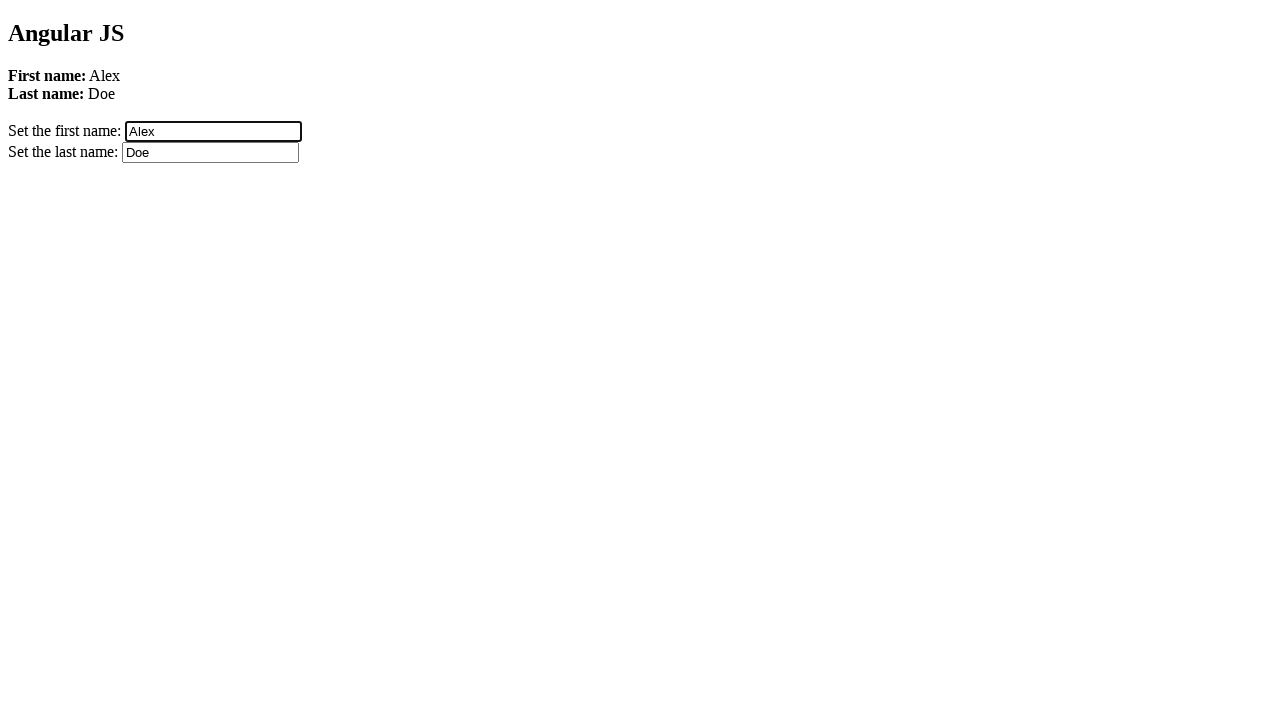